Navigates to the courses page and counts the total number of courses displayed in the course grid

Starting URL: https://alchemy.hguy.co/lms/

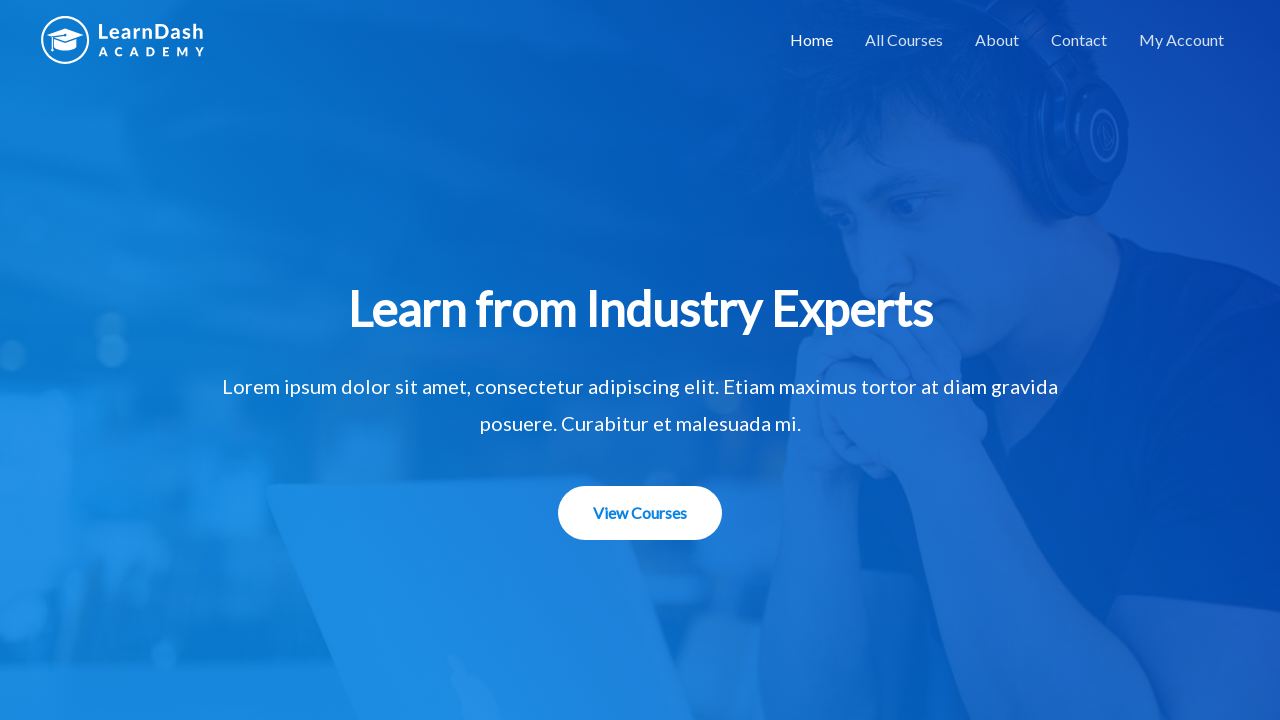

Clicked on the courses menu item at (904, 40) on #menu-item-1508
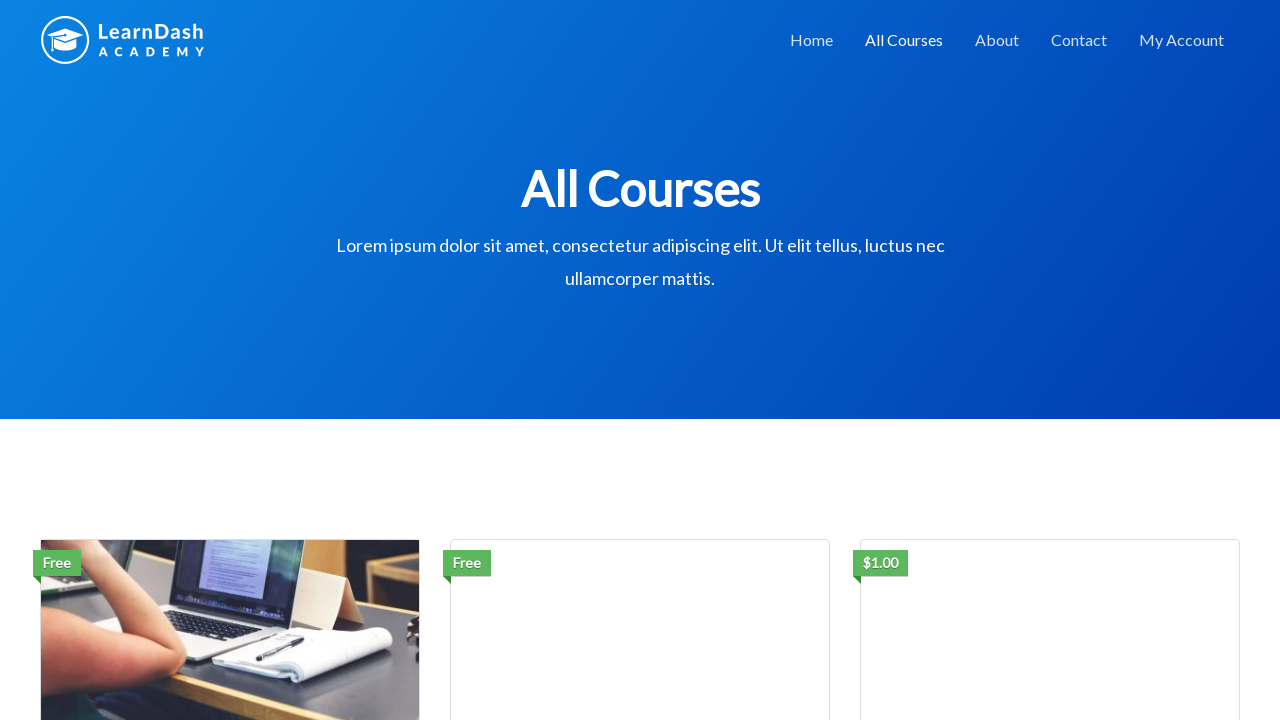

Course list loaded successfully
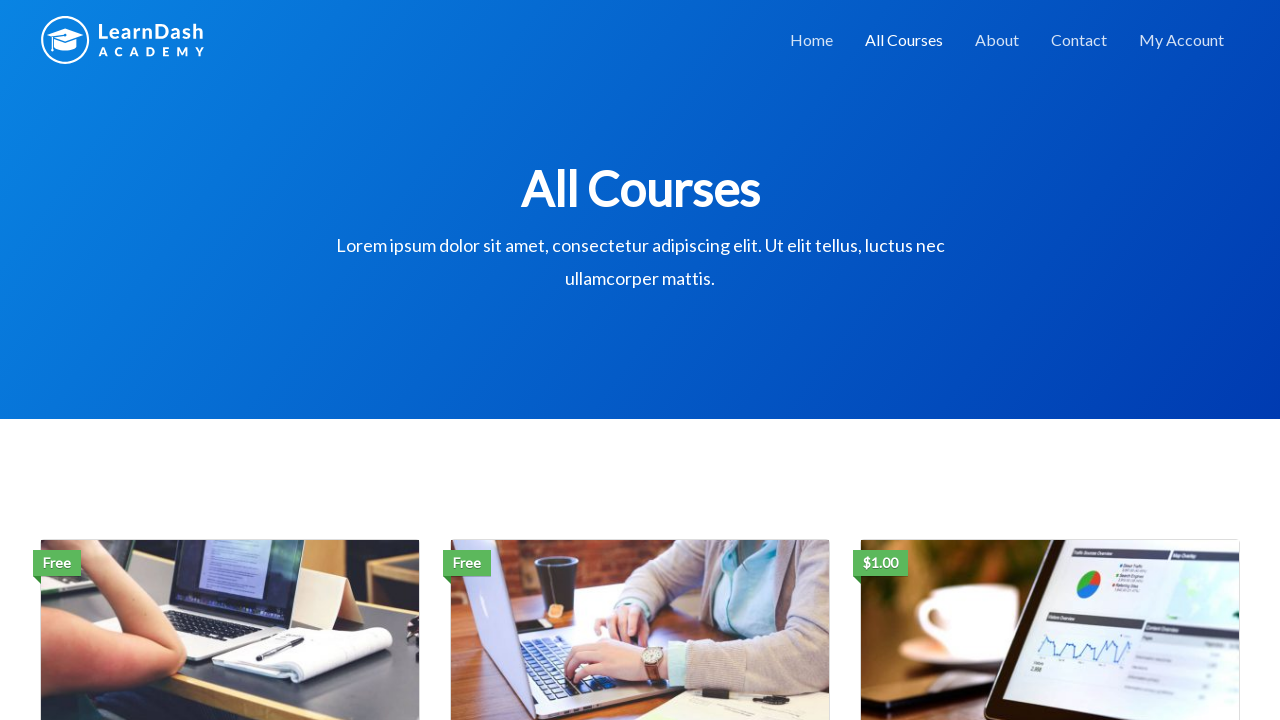

Retrieved all course elements from the grid
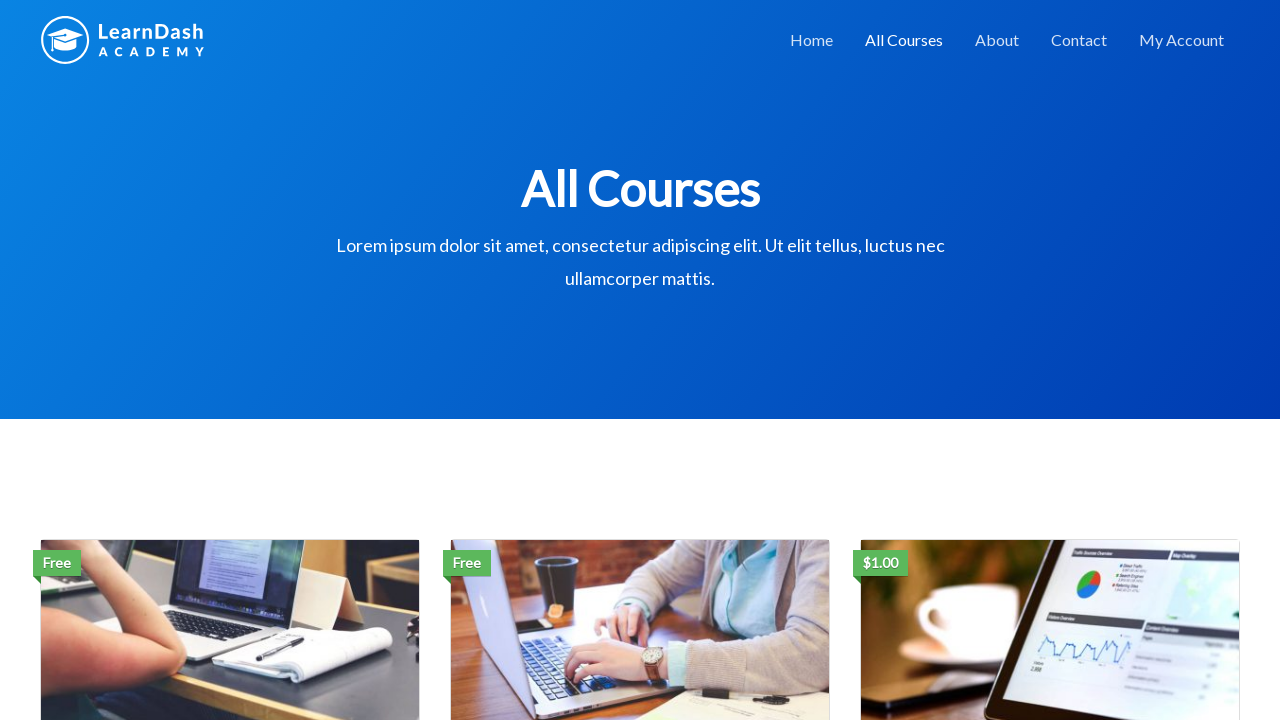

Counted total courses: 3
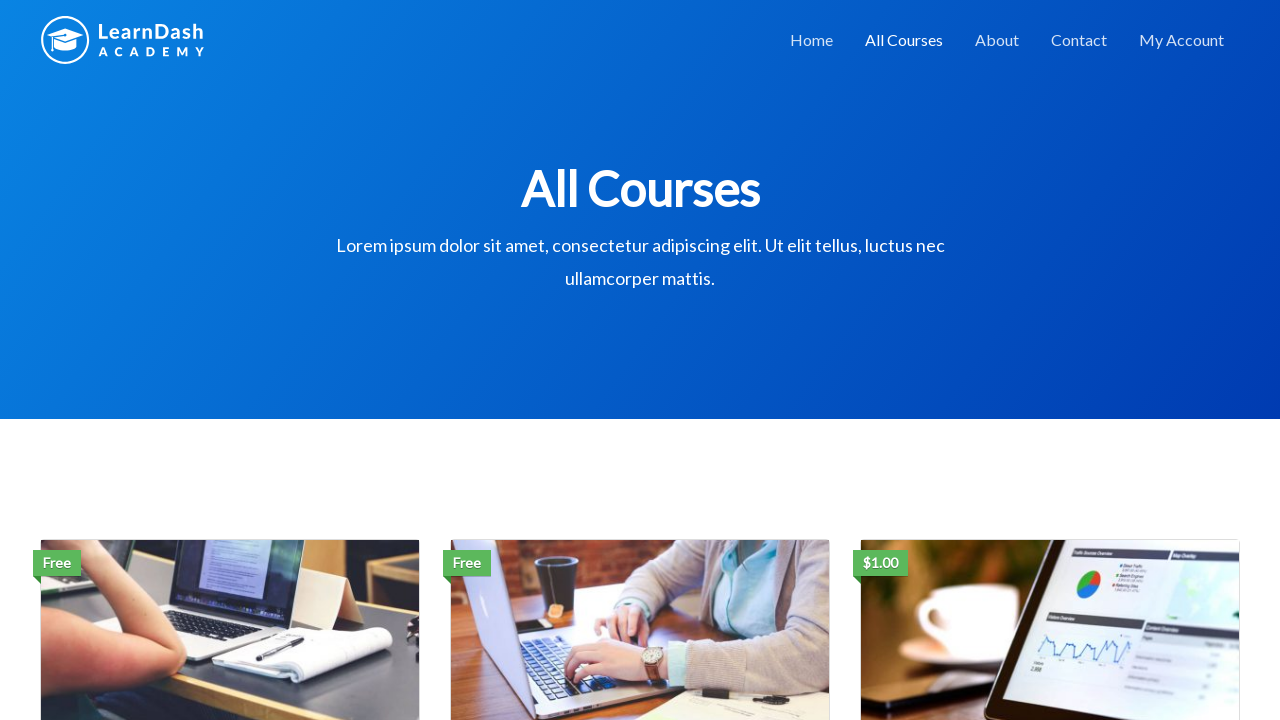

Listed course: Social Media Marketing
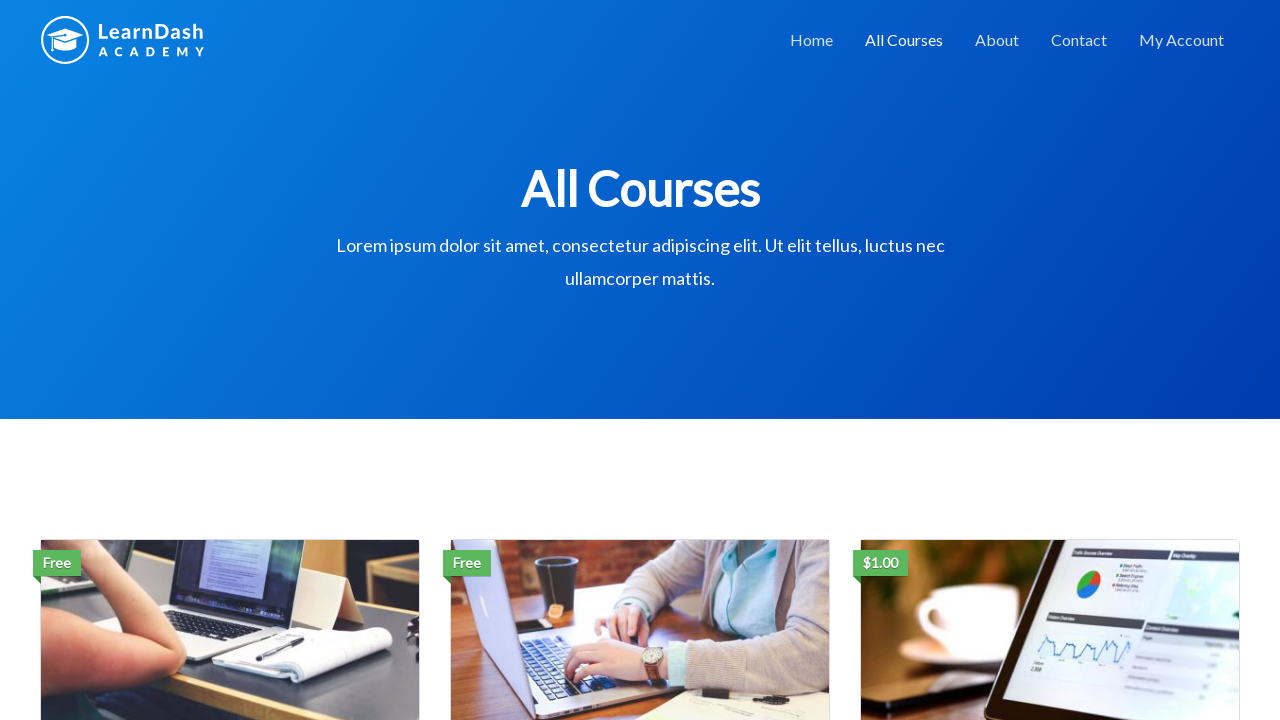

Listed course: Email Marketing Strategies
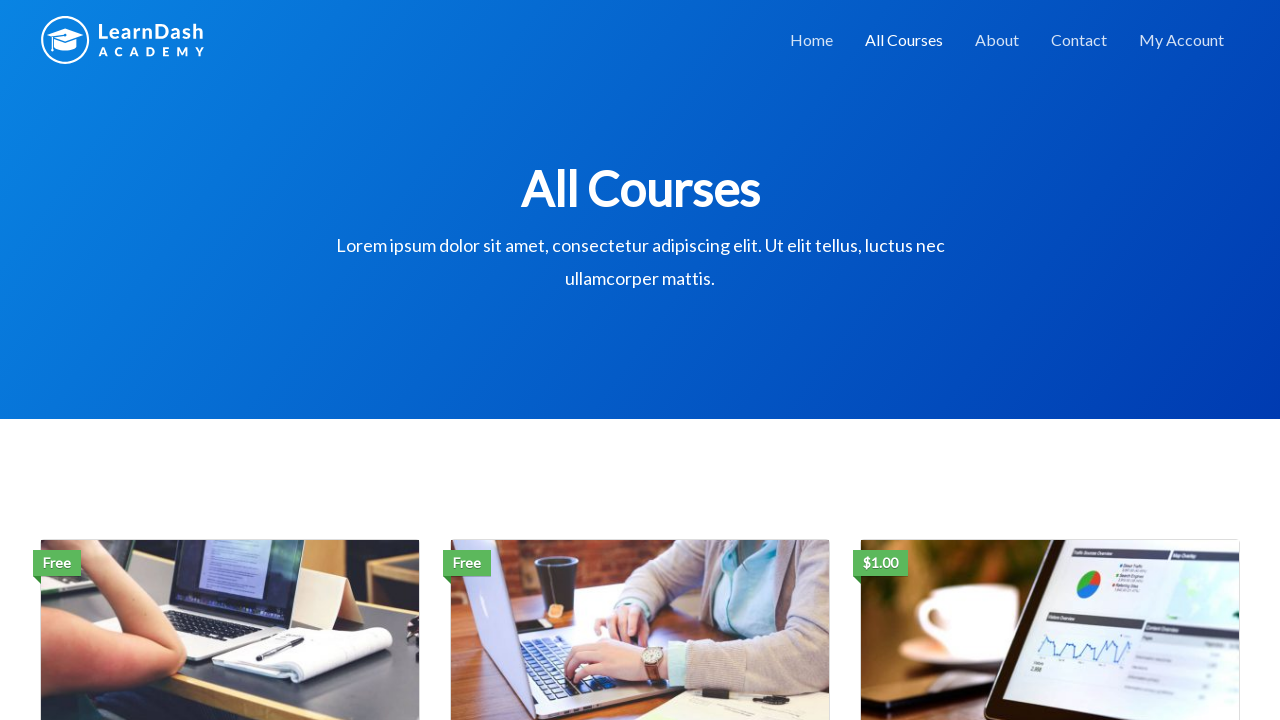

Listed course: Content Marketing
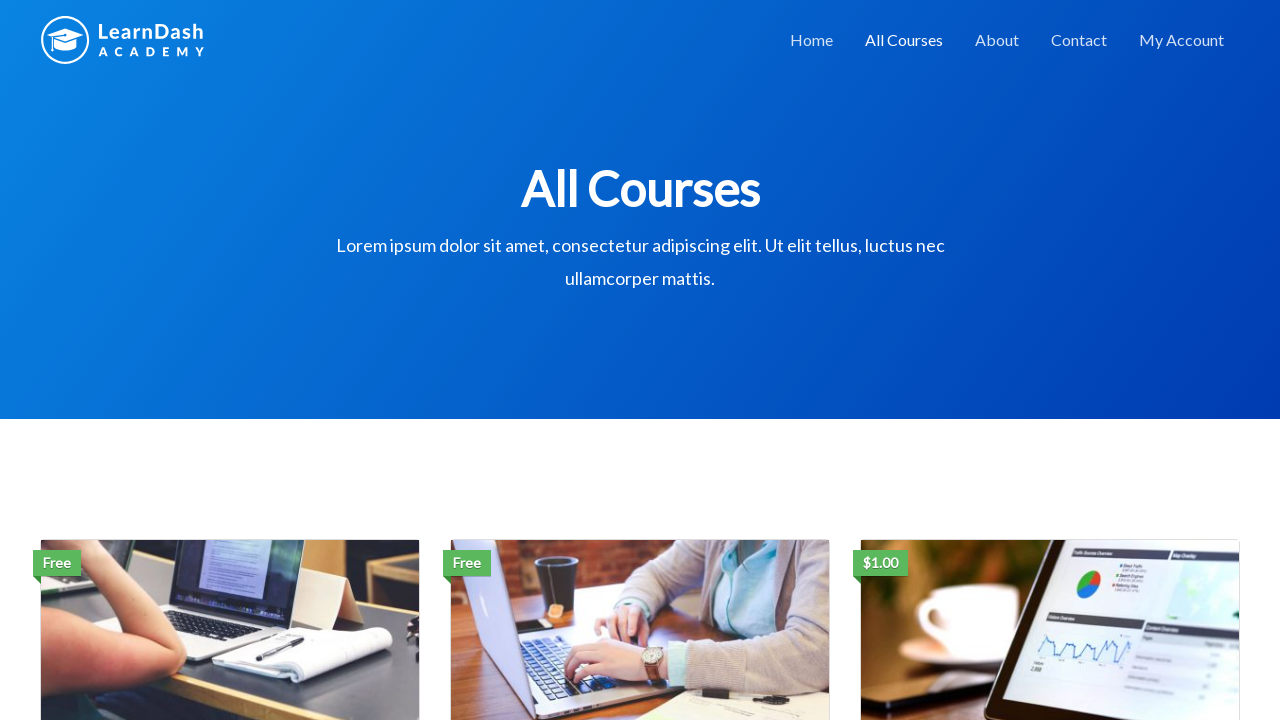

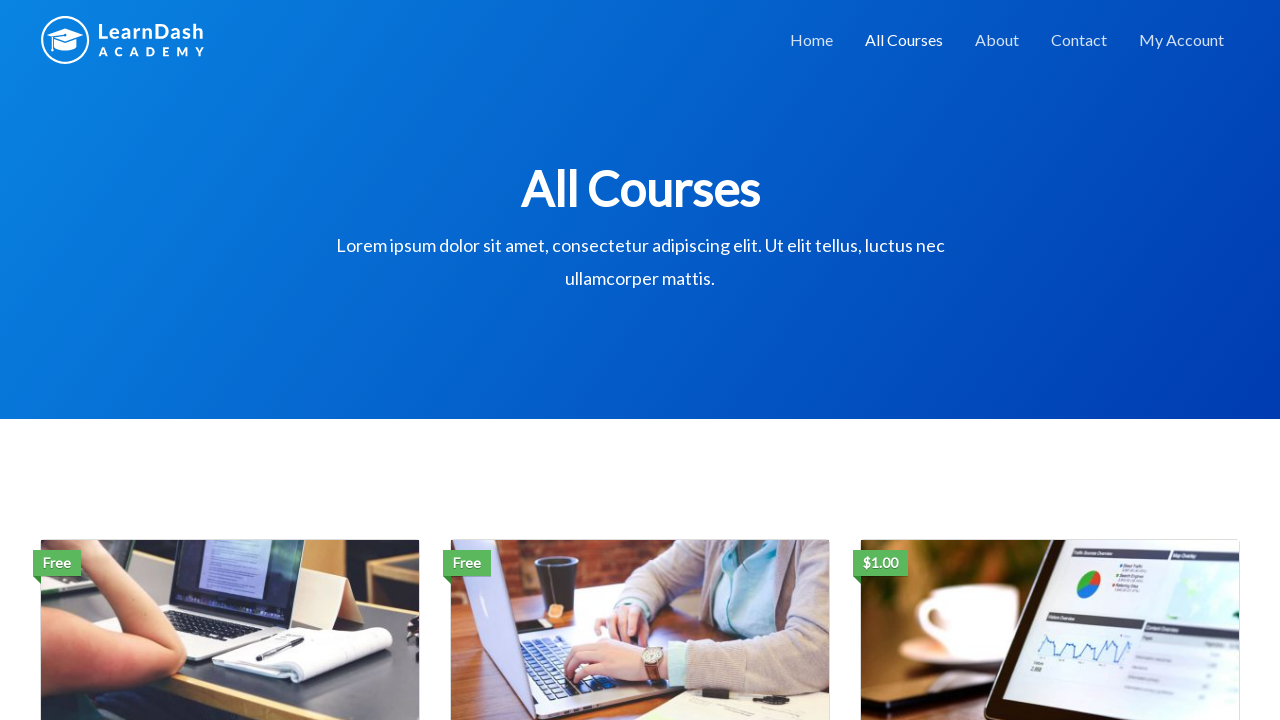